Navigates to a Spotify playlist page and scrolls to the bottom to load all playlist items dynamically

Starting URL: https://open.spotify.com/playlist/05mbSA2U0bQ1DqF84eQBBH

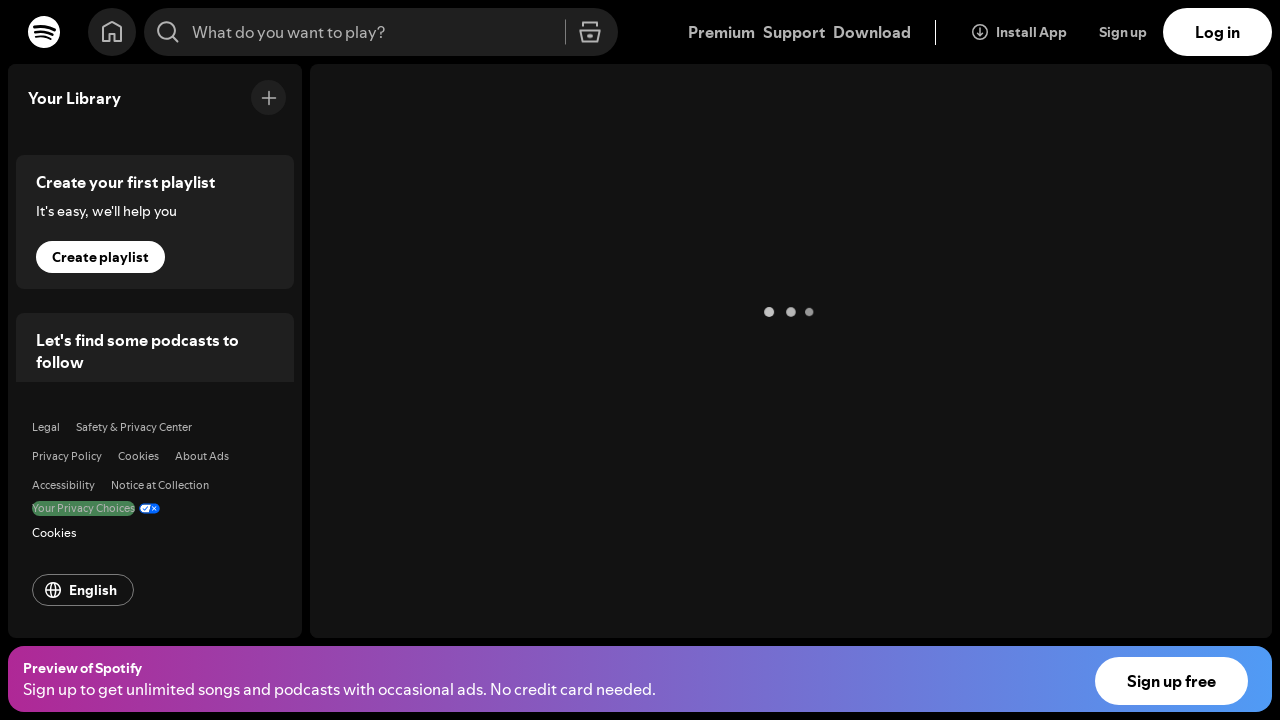

Retrieved initial count of track rows in playlist
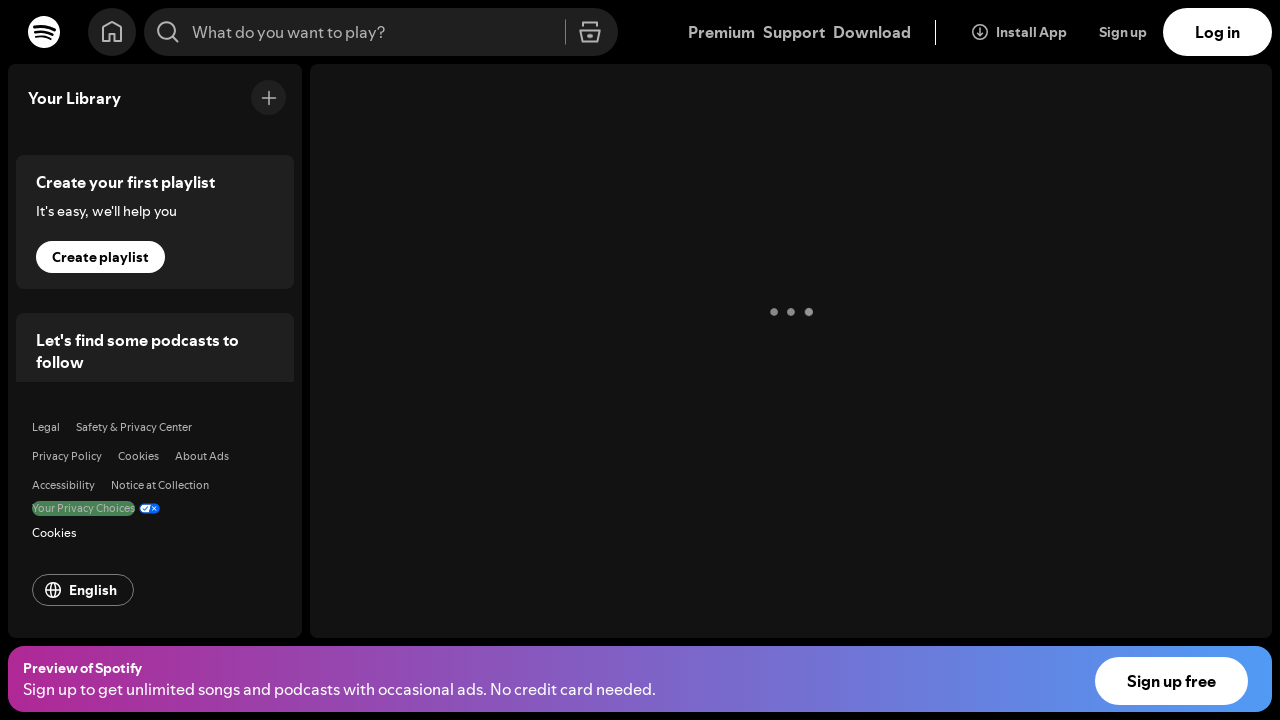

Pressed End key to scroll to bottom of playlist
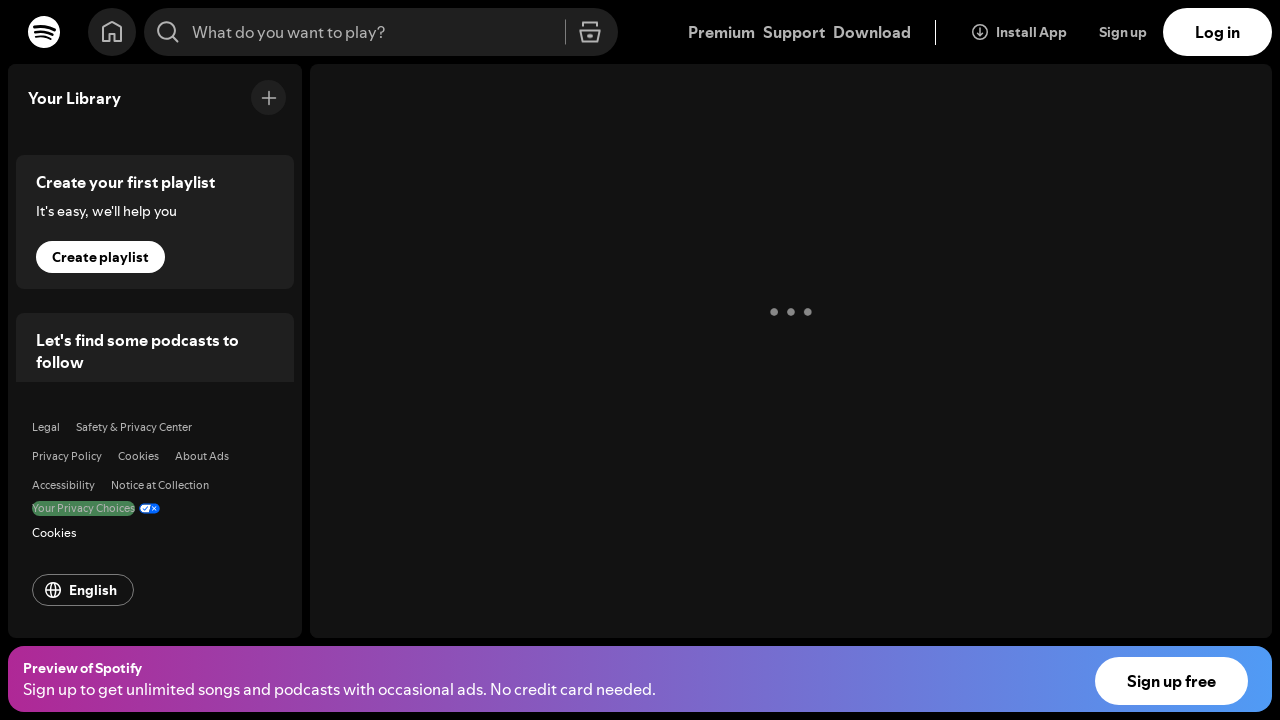

Waited 1 second for new content to load
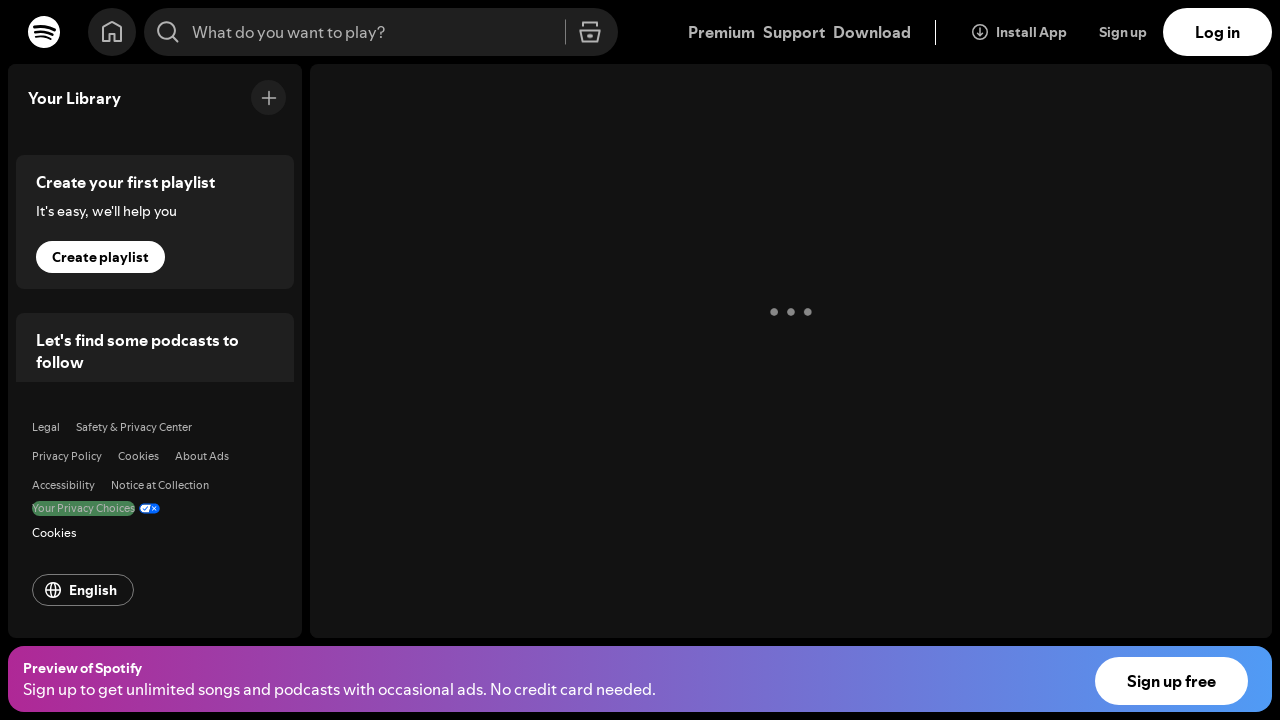

Checked for new rows: found 0 rows (previously 0)
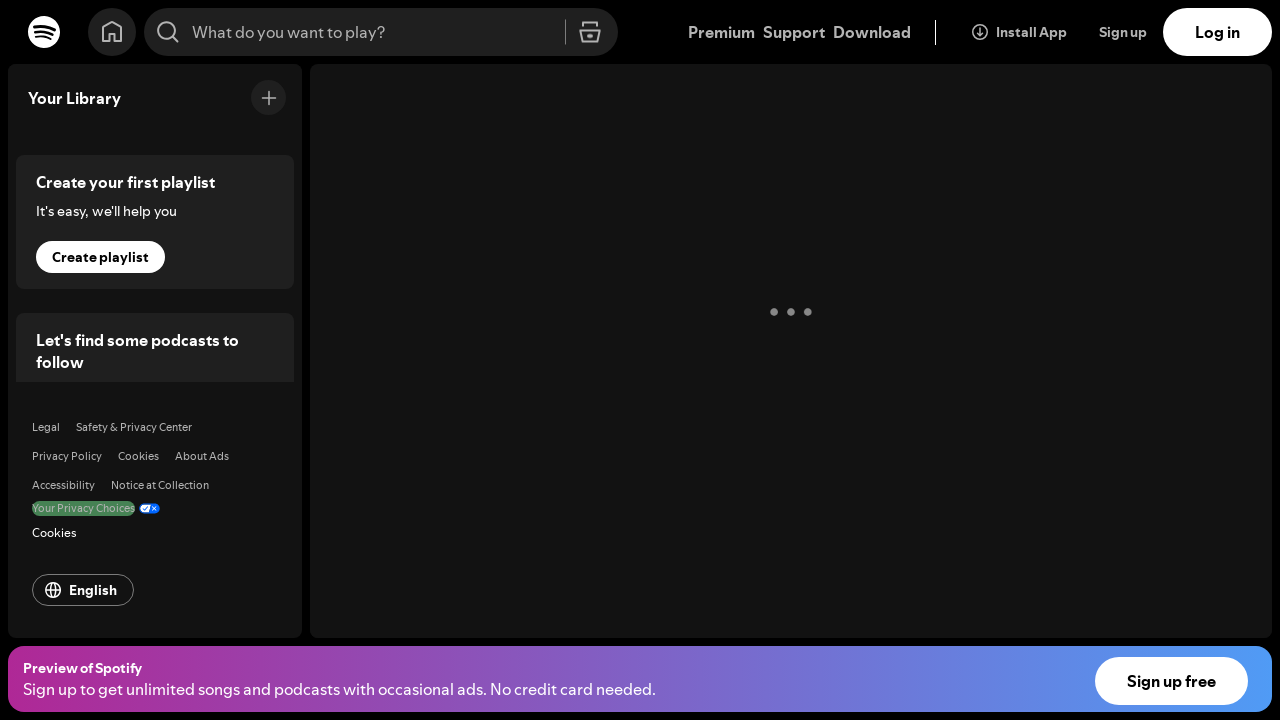

No new rows loaded, incremented attempts to 1
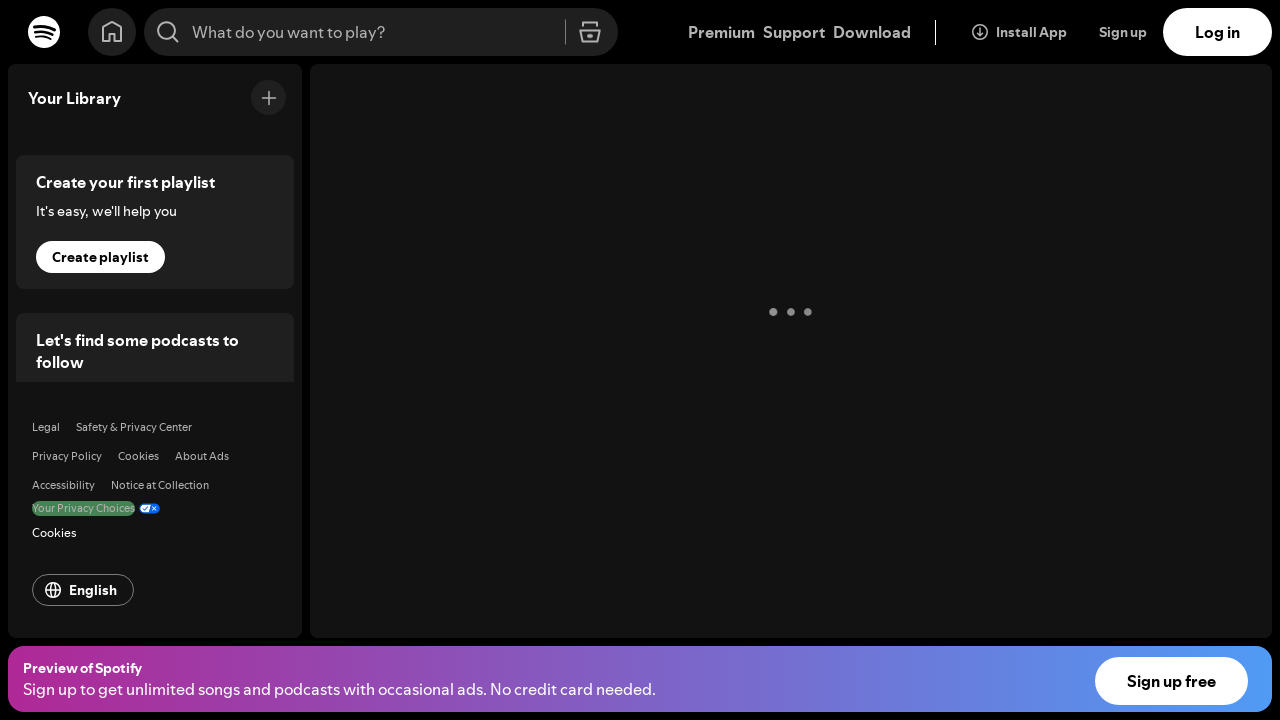

Pressed End key to scroll to bottom of playlist
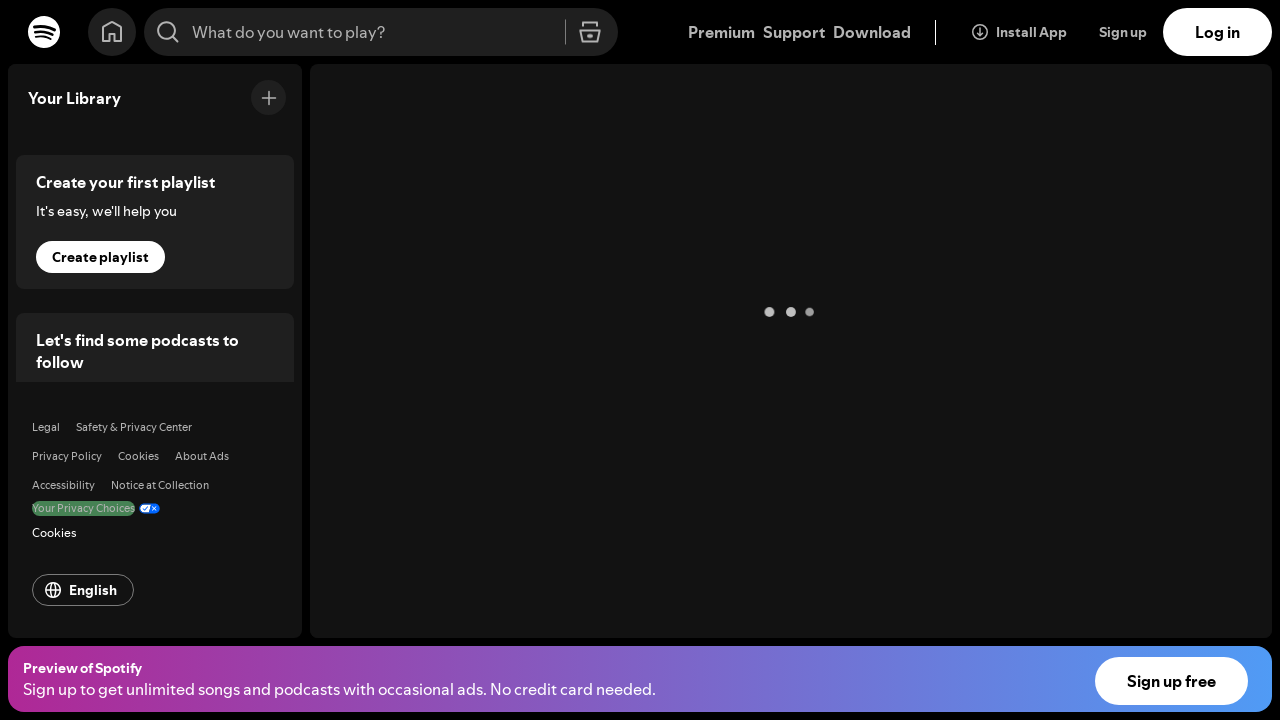

Waited 1 second for new content to load
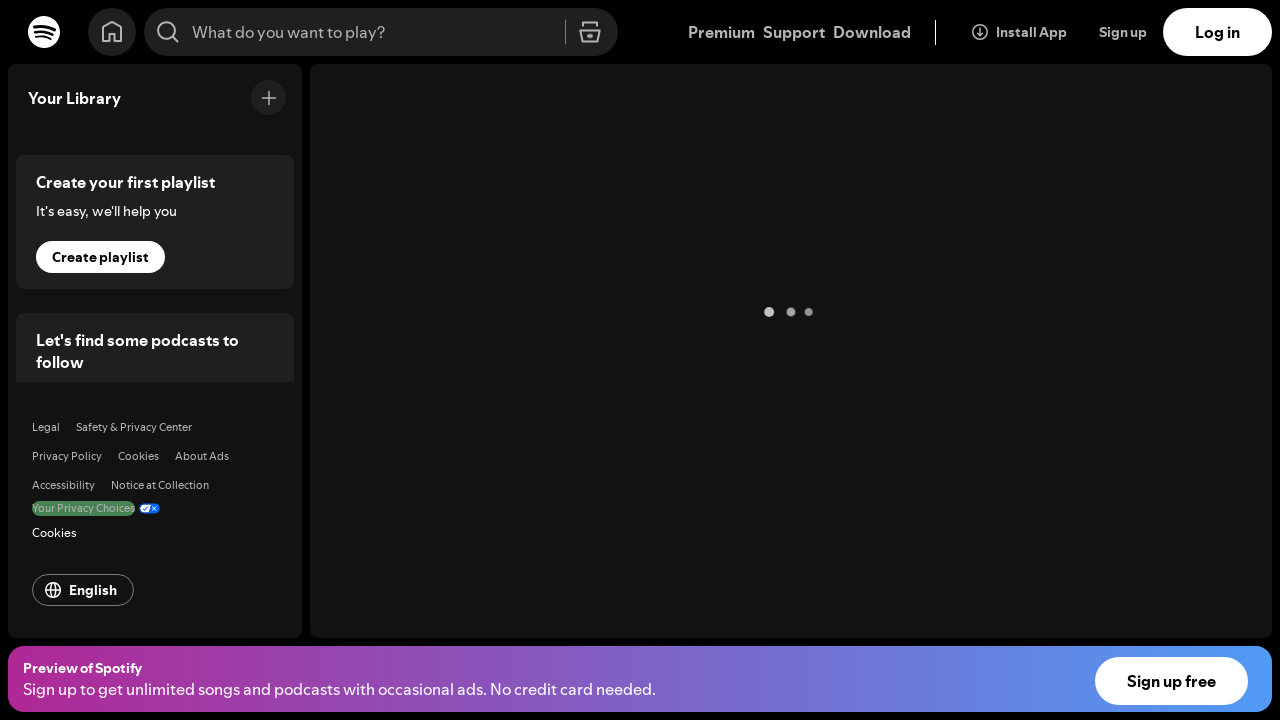

Checked for new rows: found 0 rows (previously 0)
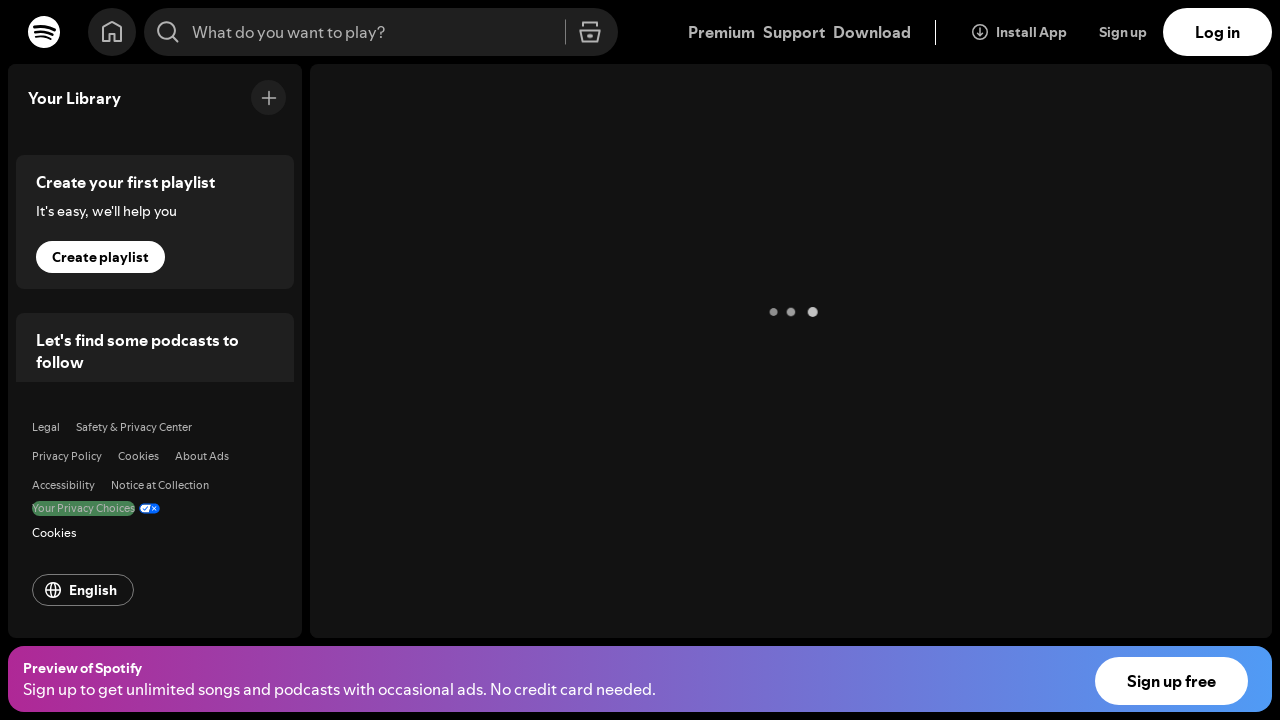

No new rows loaded, incremented attempts to 2
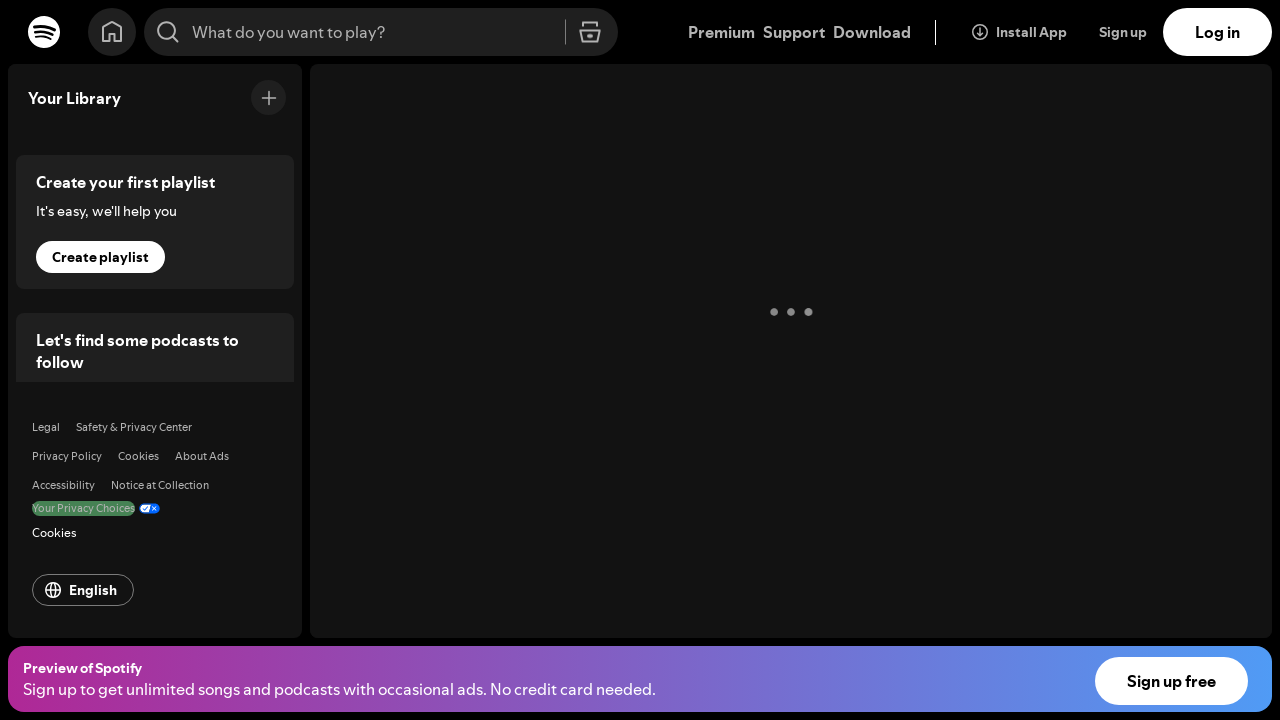

Pressed End key to scroll to bottom of playlist
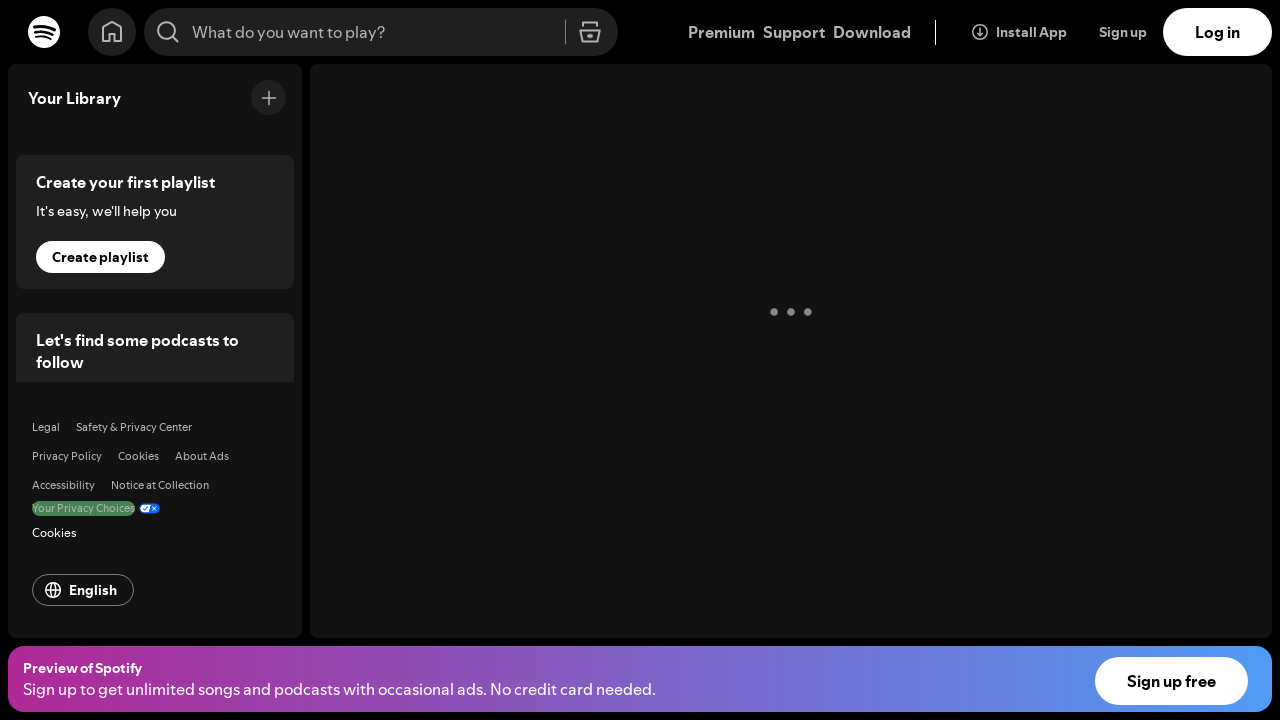

Waited 1 second for new content to load
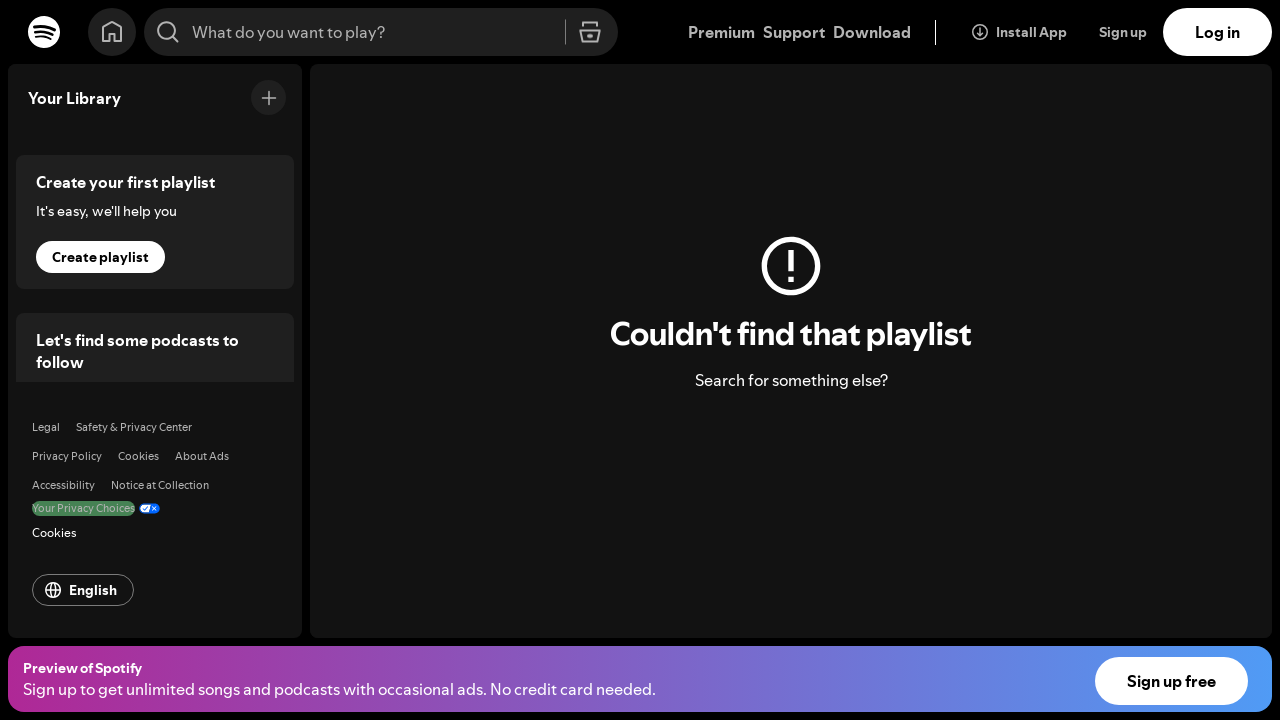

Checked for new rows: found 0 rows (previously 0)
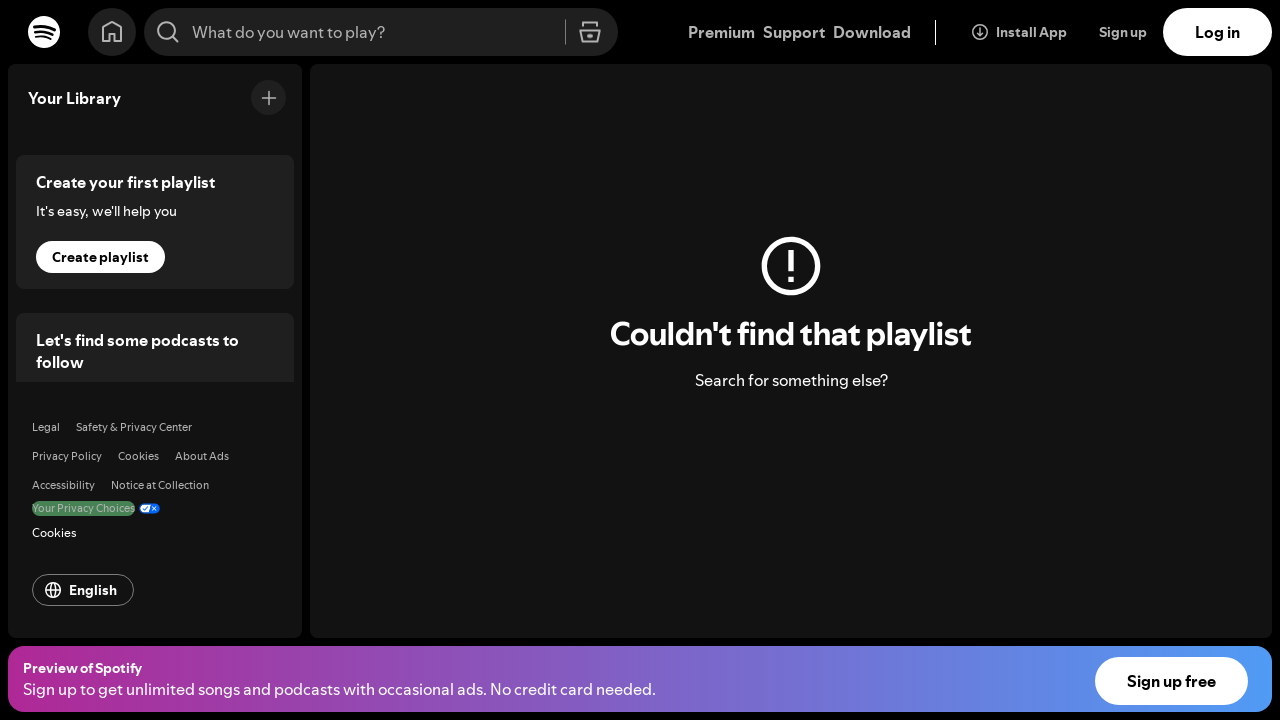

No new rows loaded, incremented attempts to 3
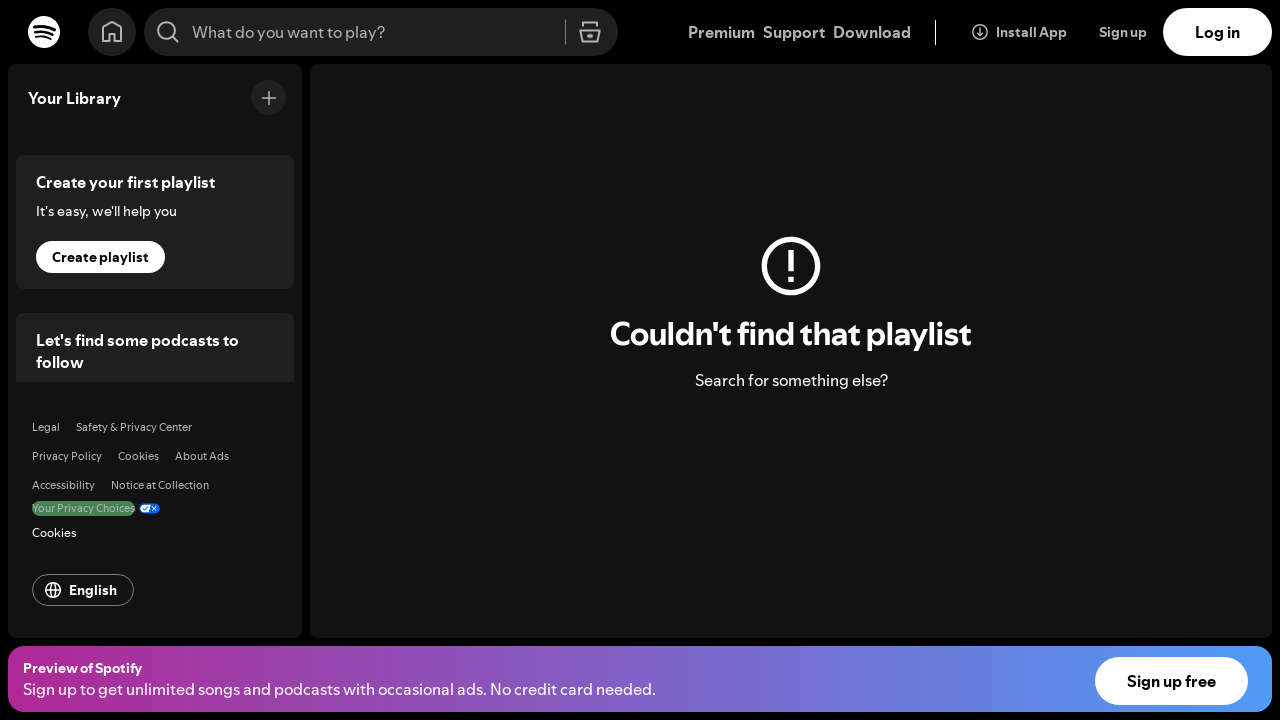

Reached maximum attempts without new content, breaking scroll loop
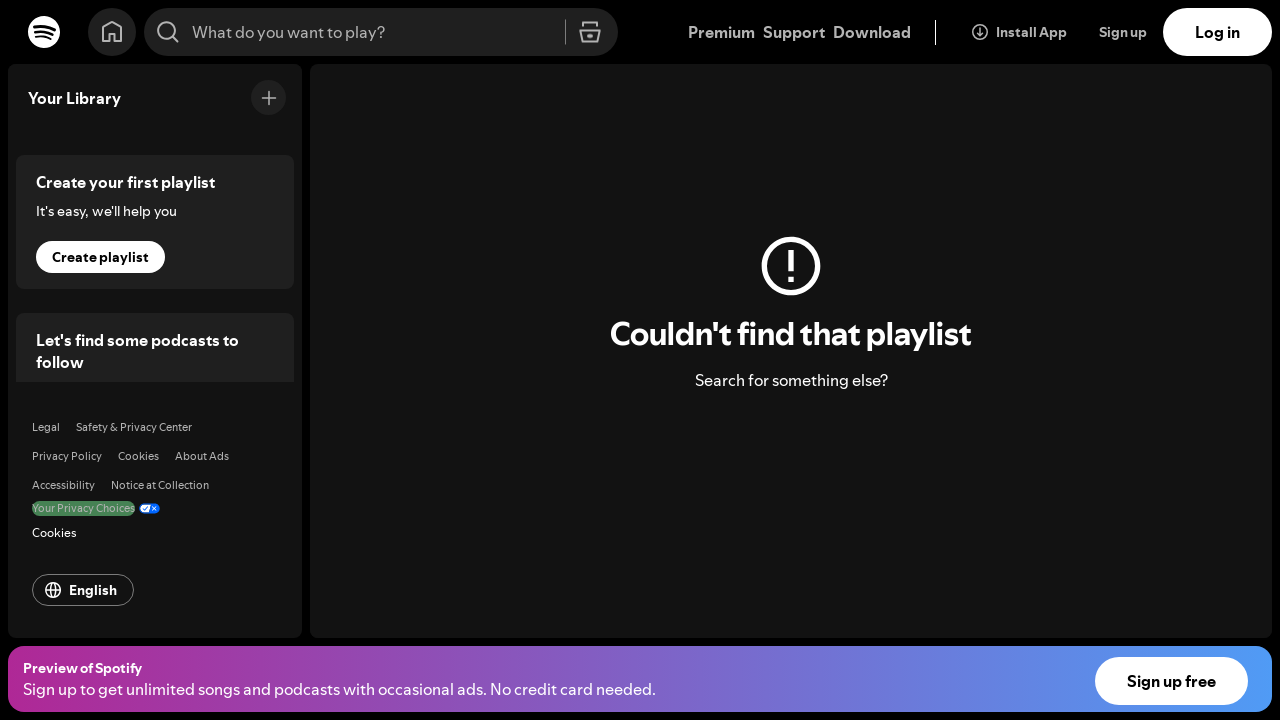

Final wait to ensure all playlist content is fully loaded
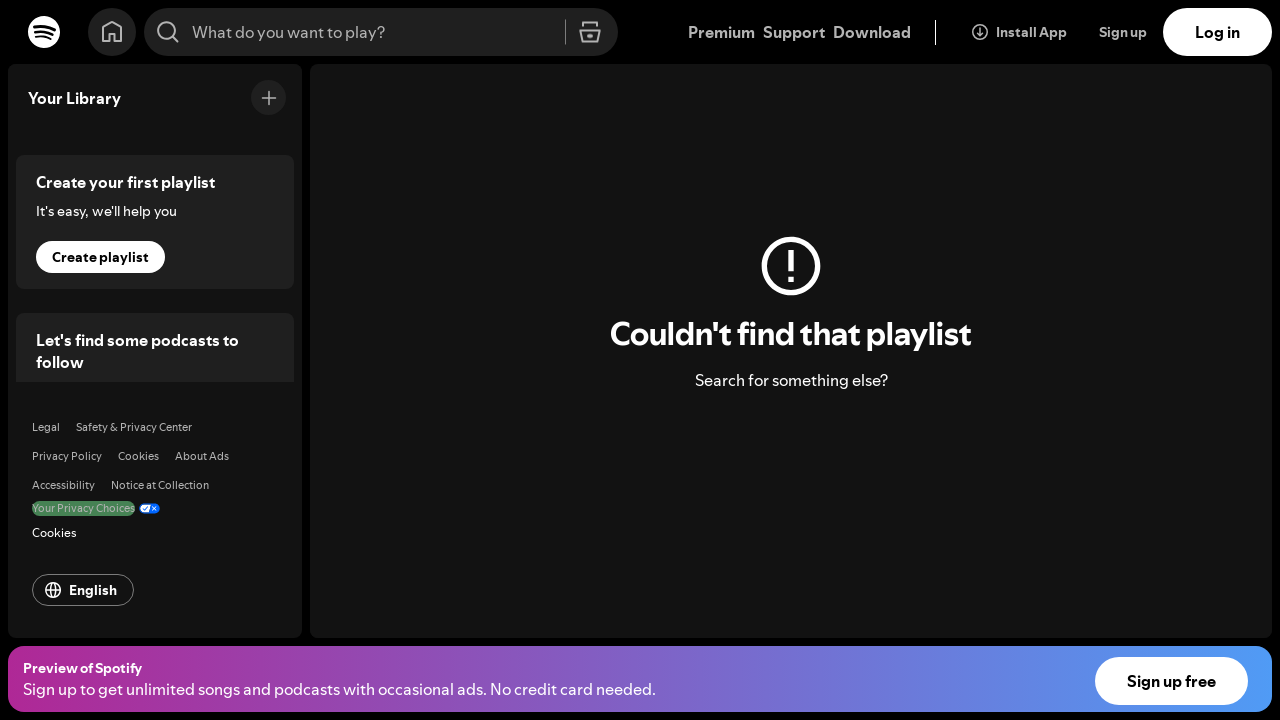

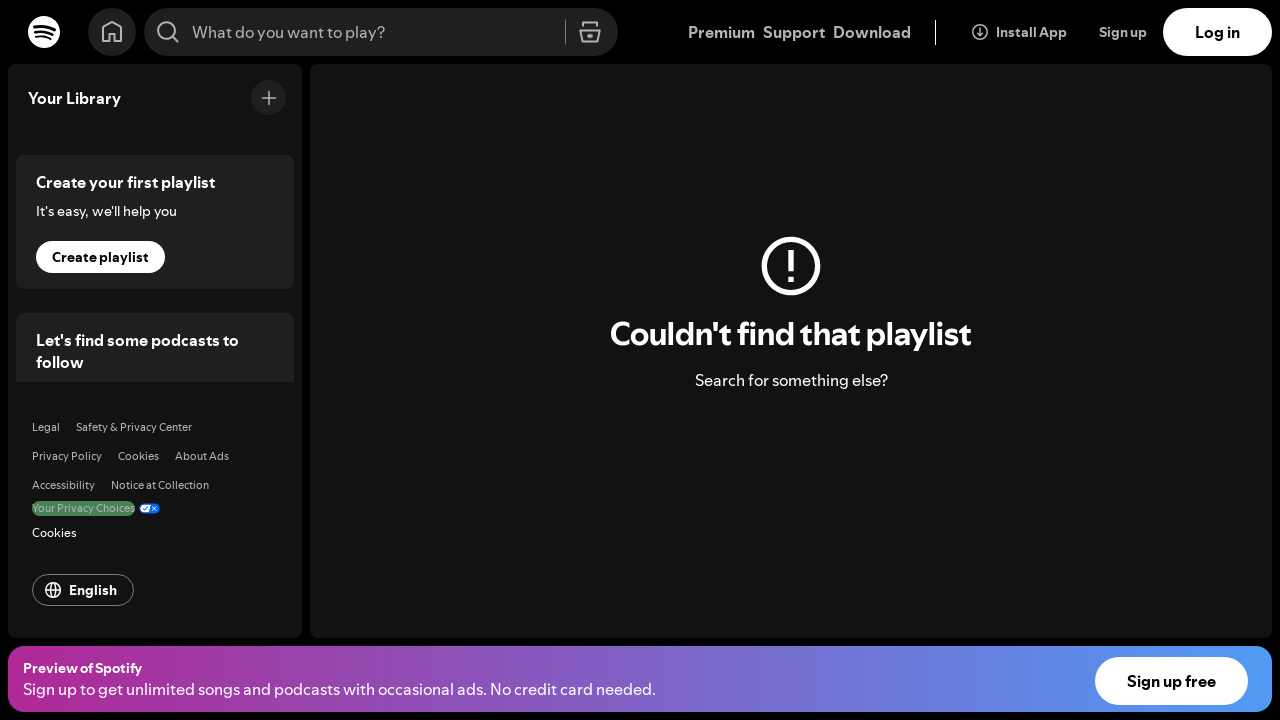